Navigates to the GeeksforGeeks homepage and loads the page.

Starting URL: https://www.geeksforgeeks.org/

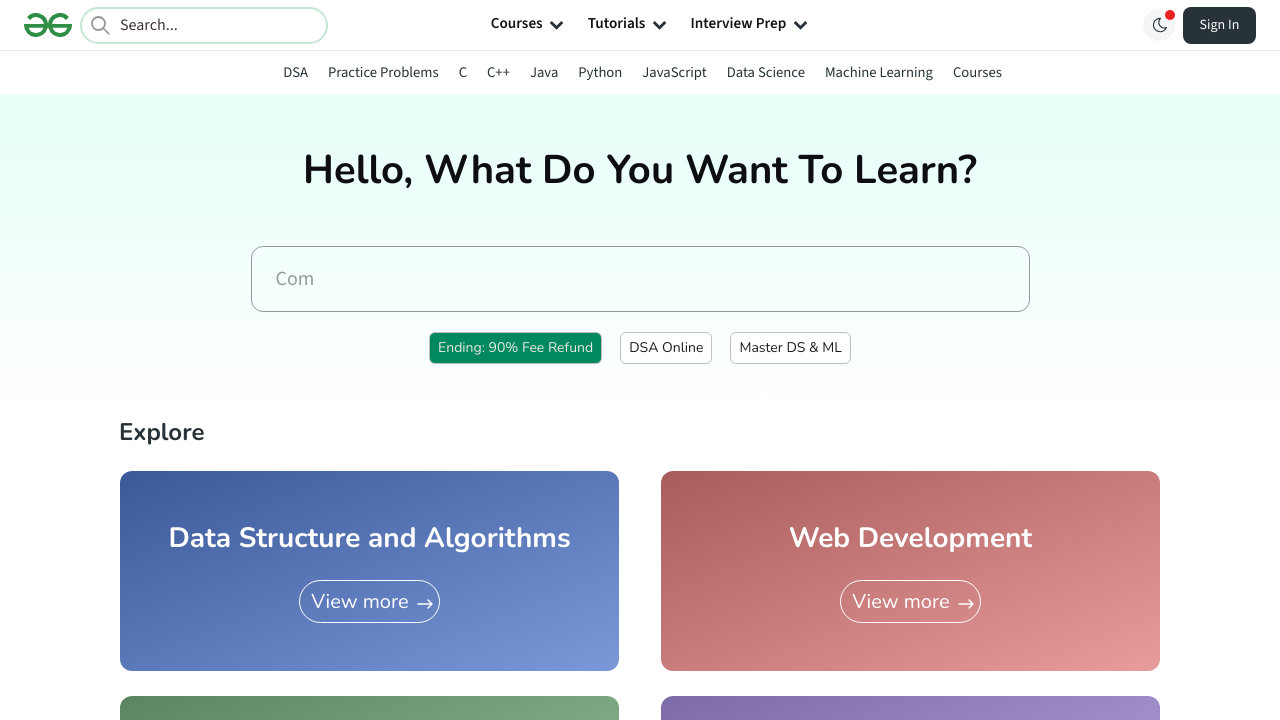

Waited for DOM content to load on GeeksforGeeks homepage
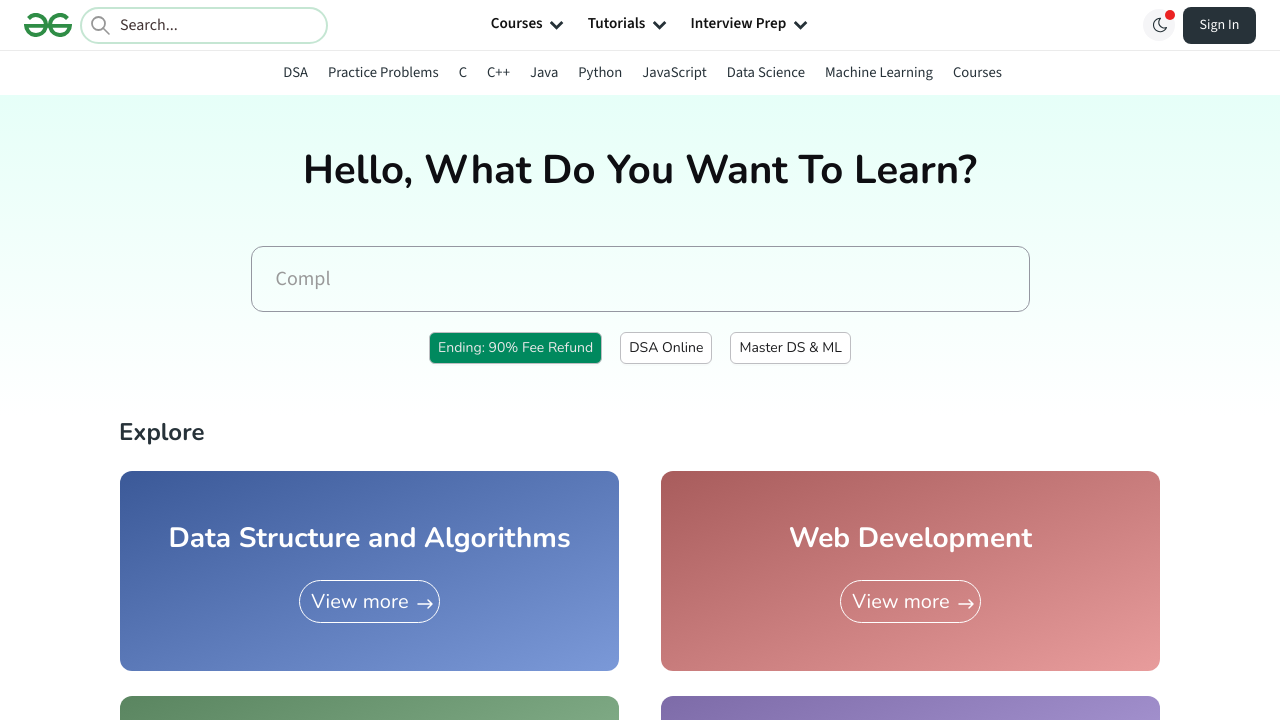

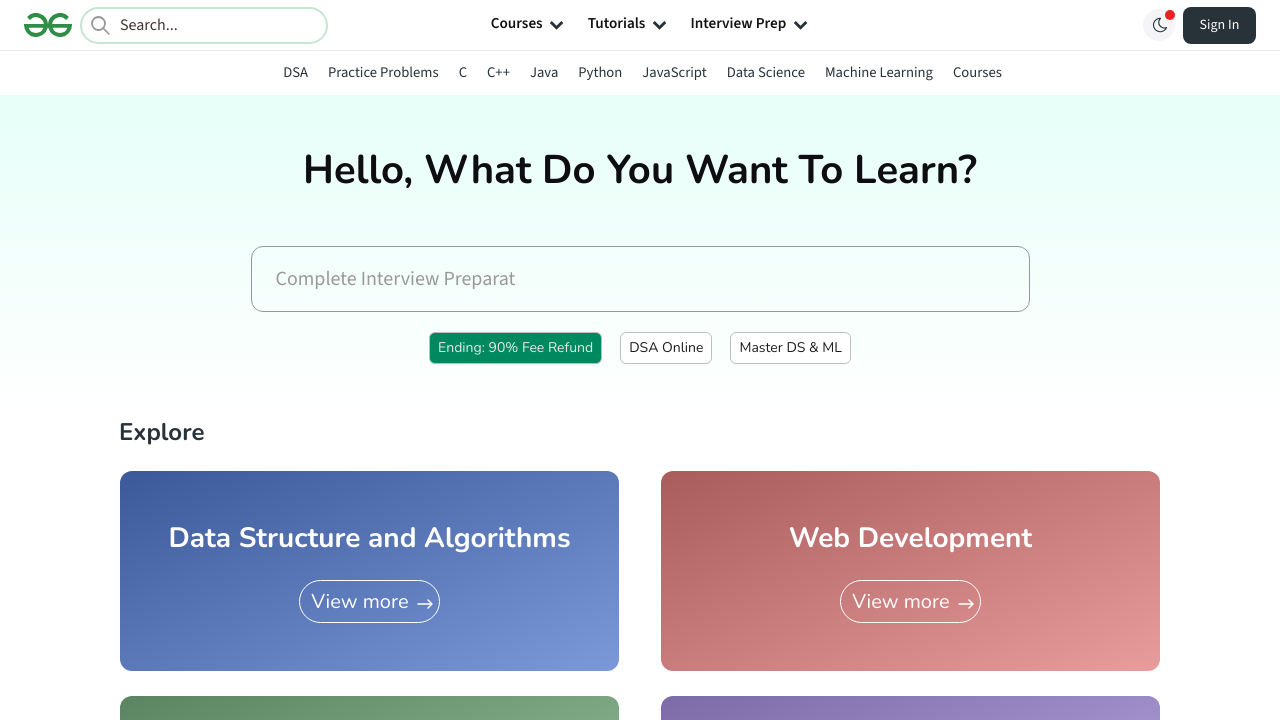